Tests JavaScript alert handling by triggering different types of alerts (confirmation and prompt) and interacting with them

Starting URL: https://echoecho.com/javascript4.htm

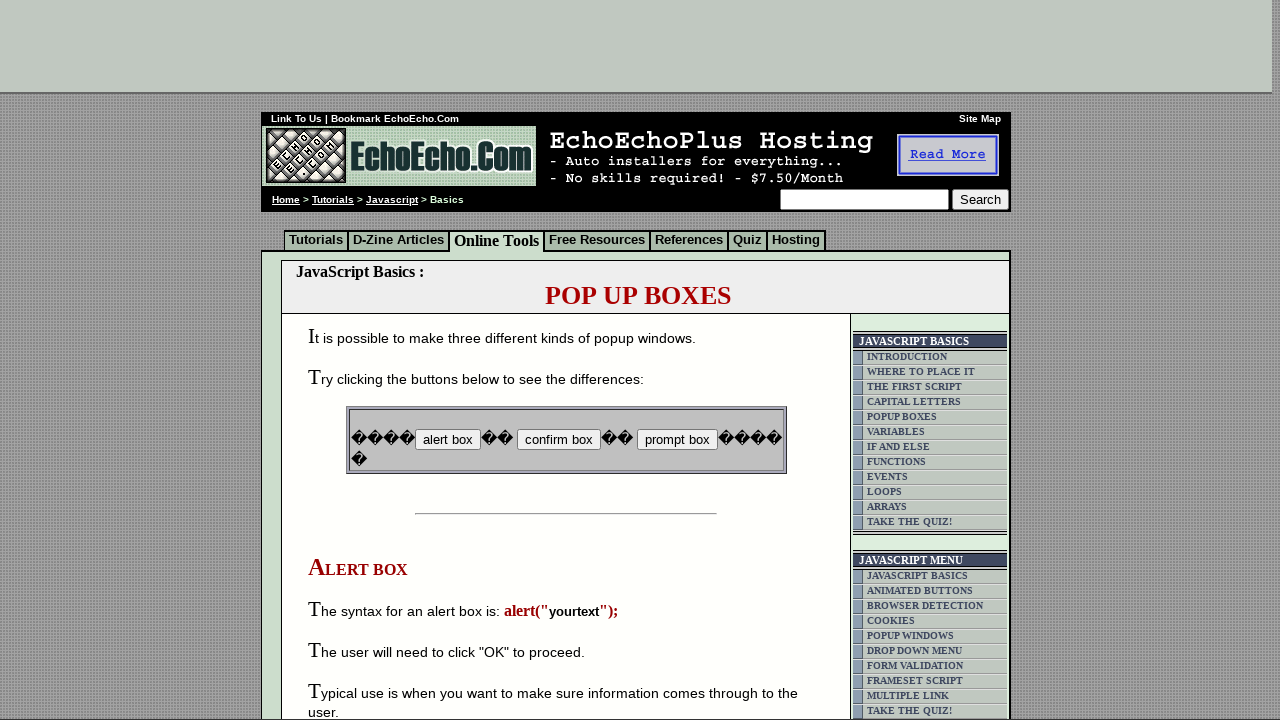

Navigated to JavaScript alert test page
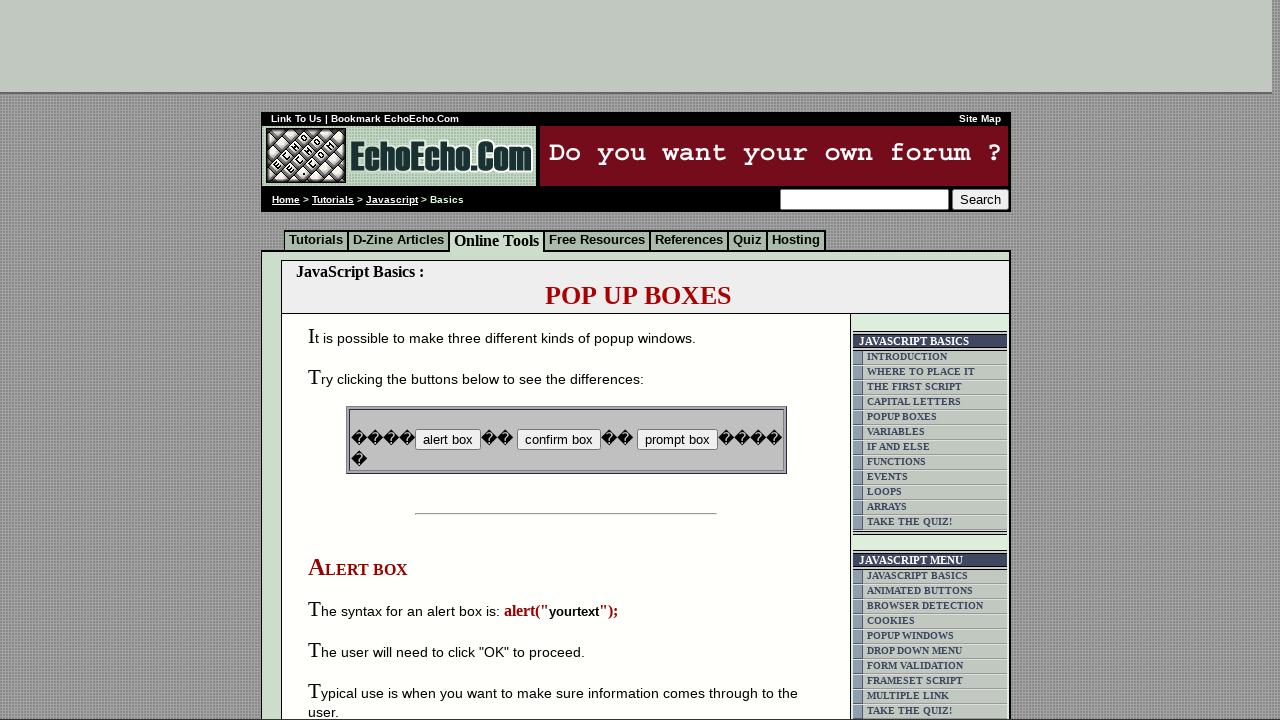

Clicked button B2 to trigger confirmation alert at (558, 440) on input[name='B2']
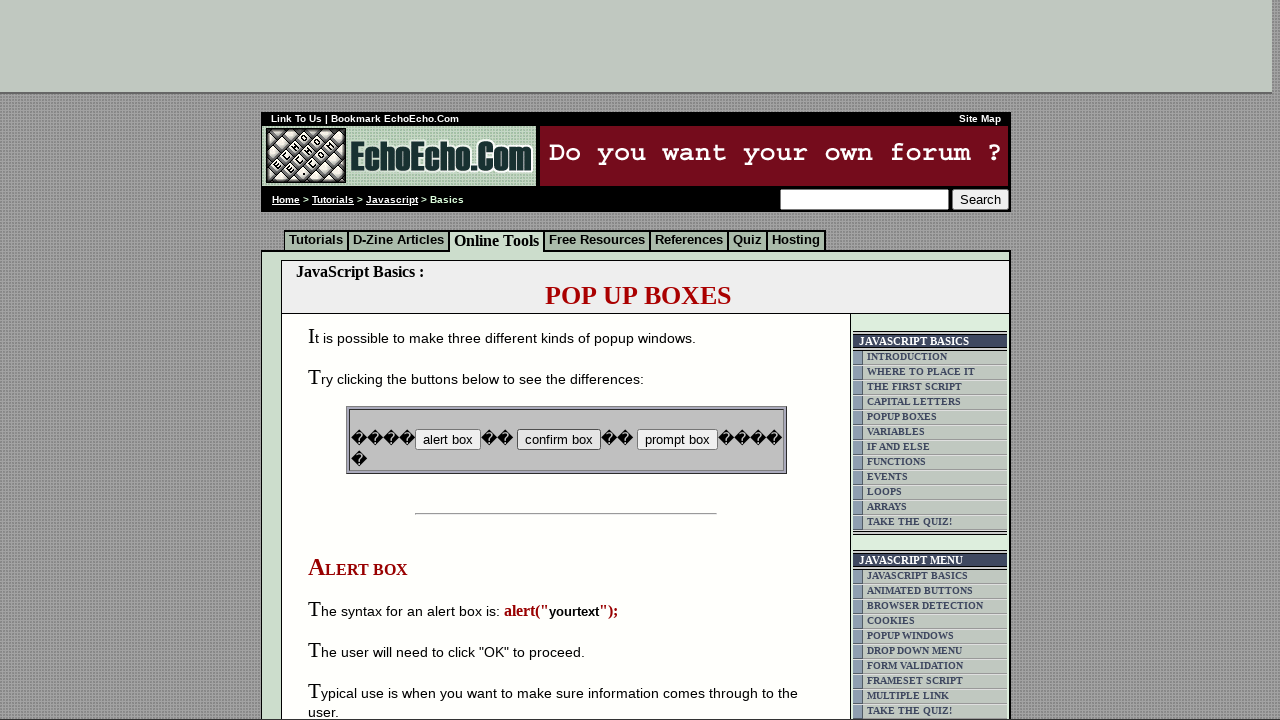

Set up dialog handler to accept confirmation alert
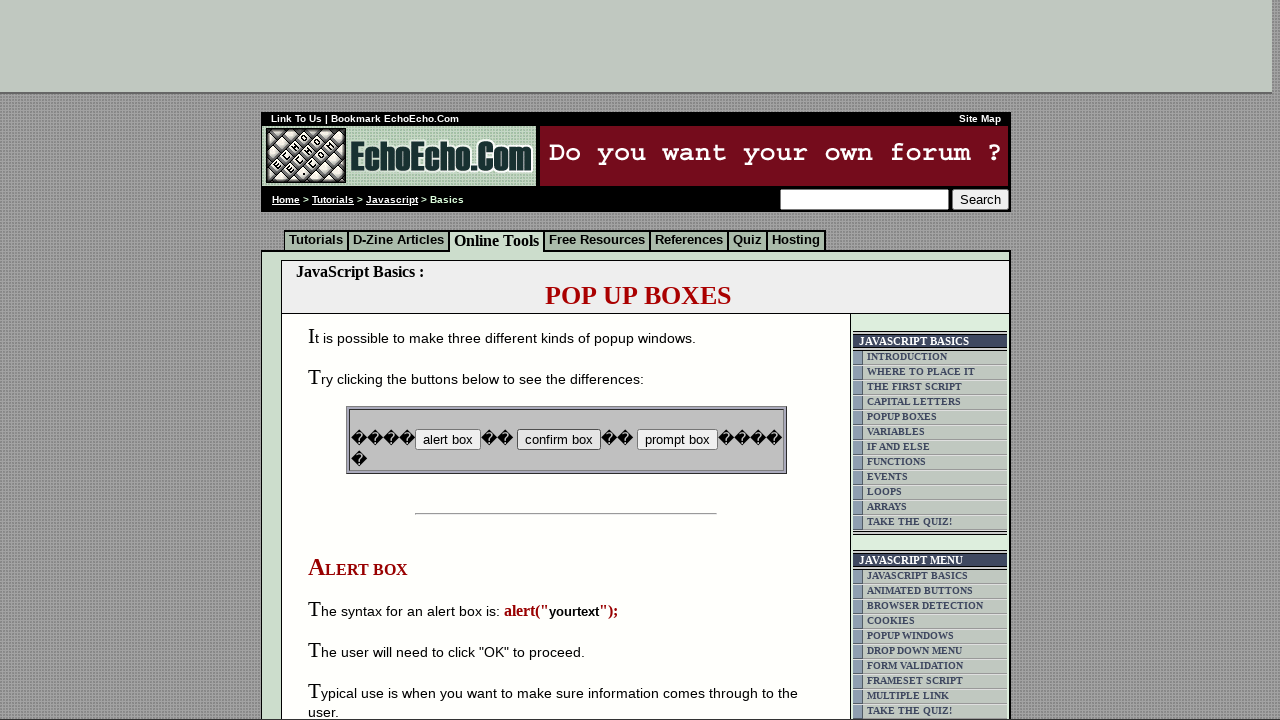

Waited for confirmation alert to be handled
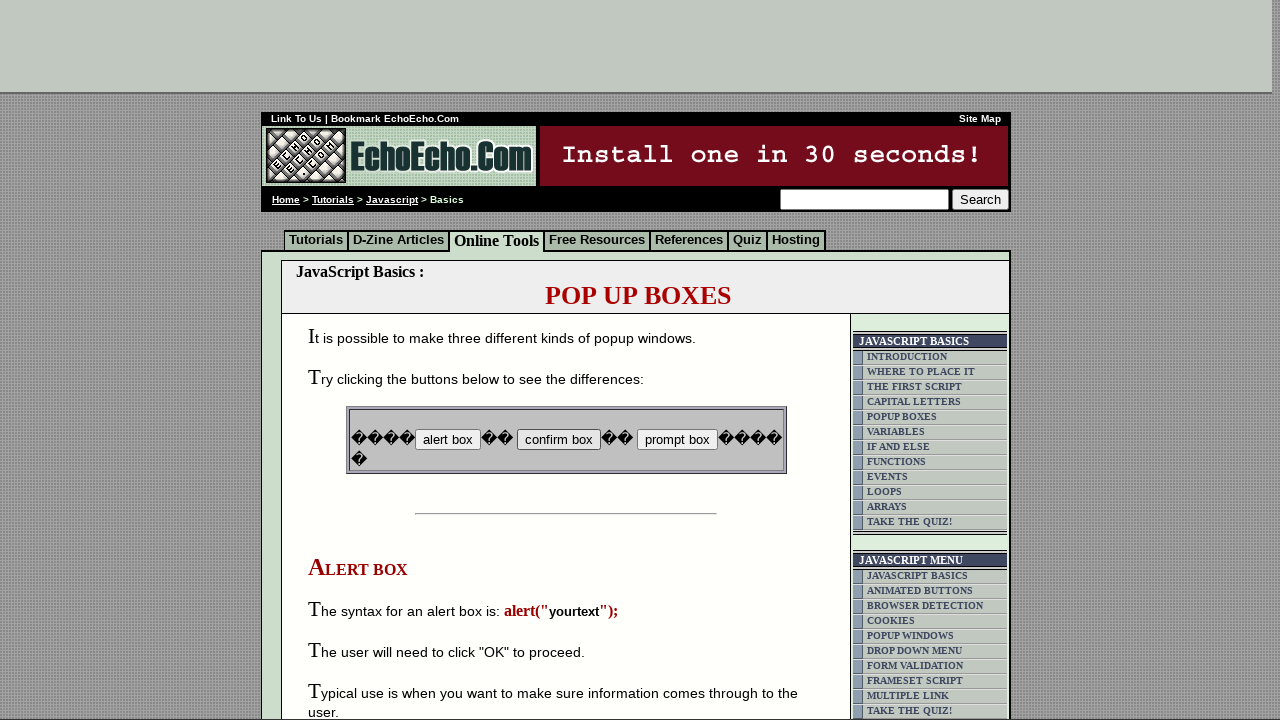

Clicked button B3 to trigger prompt alert at (677, 440) on input[name='B3']
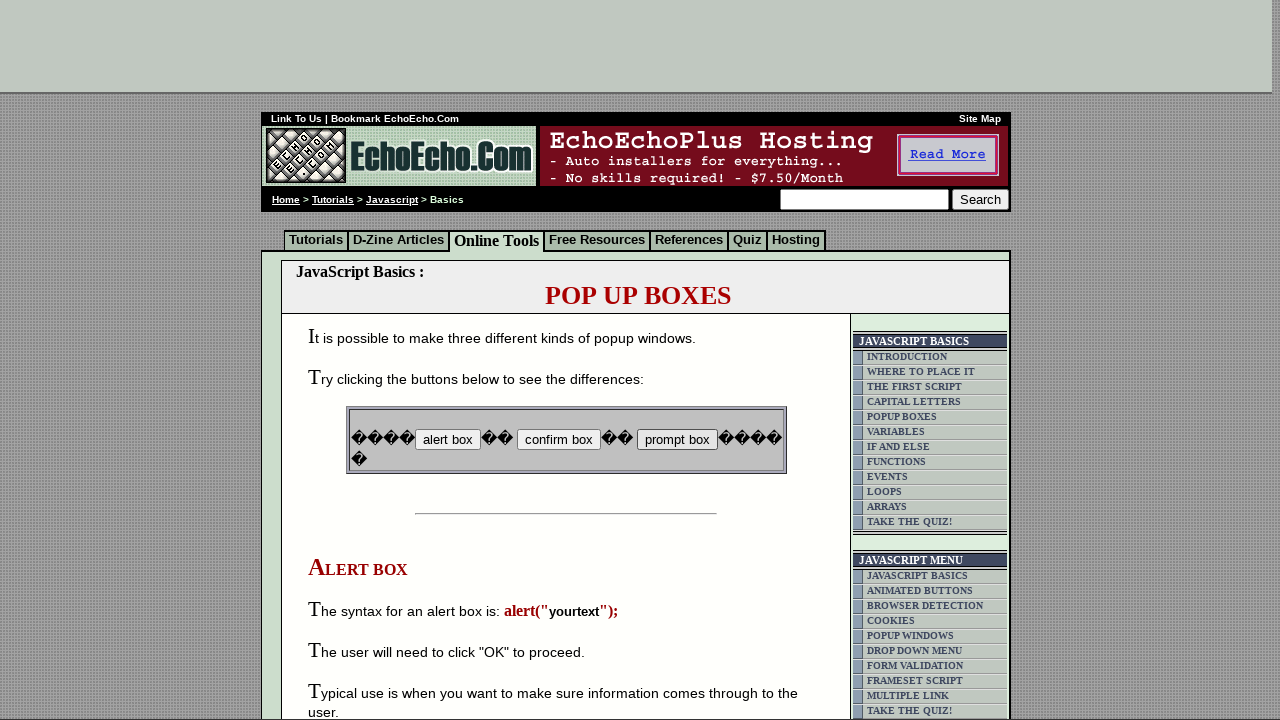

Set up dialog handler to accept prompt alert with text 'Selenium'
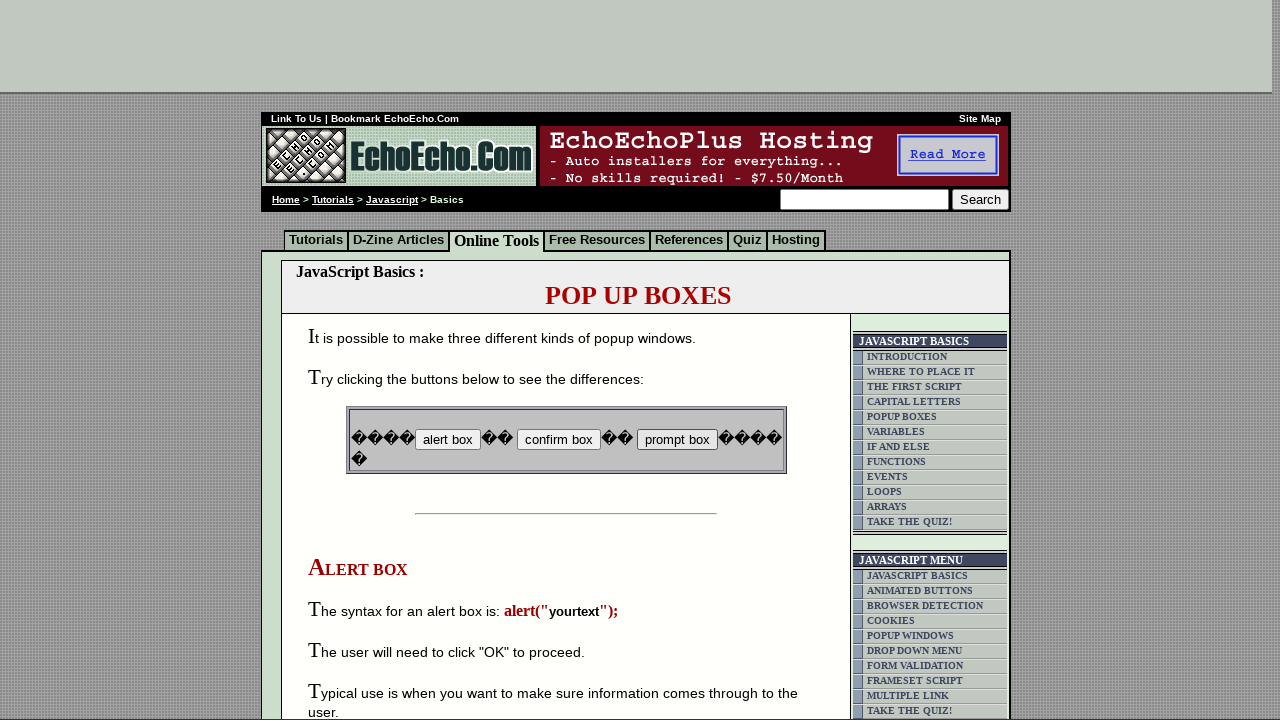

Waited for prompt alert to be handled
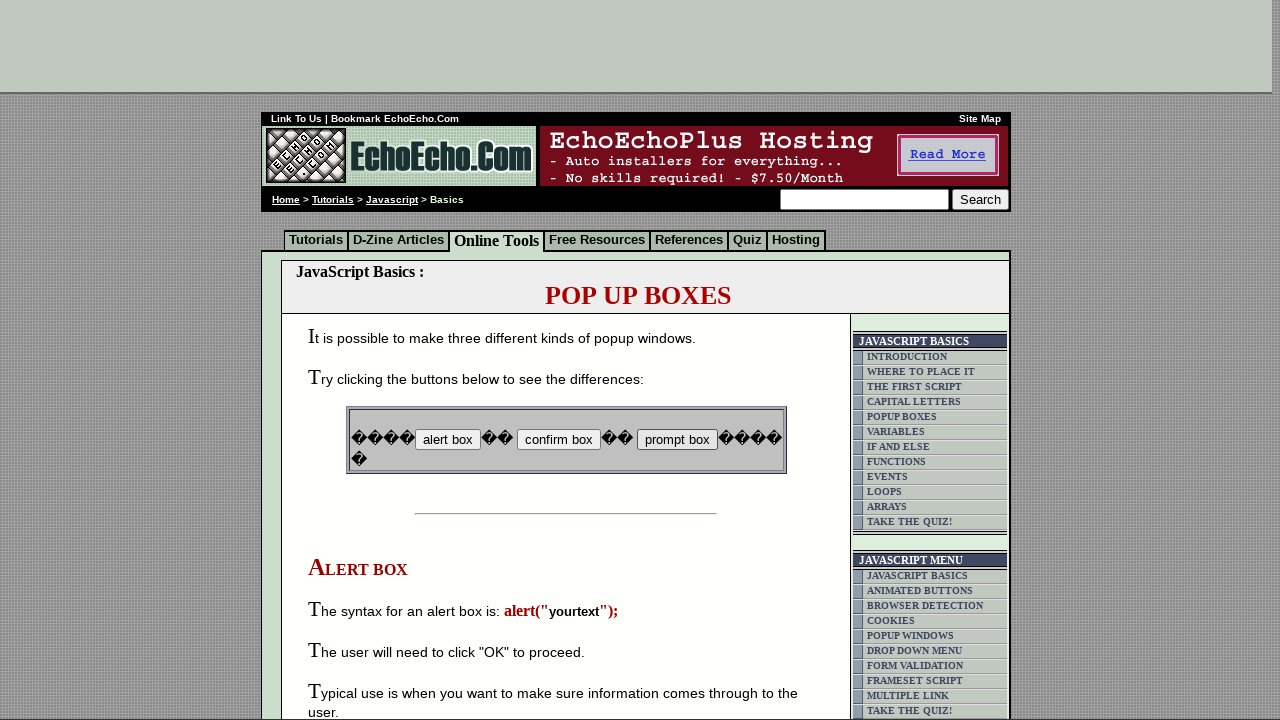

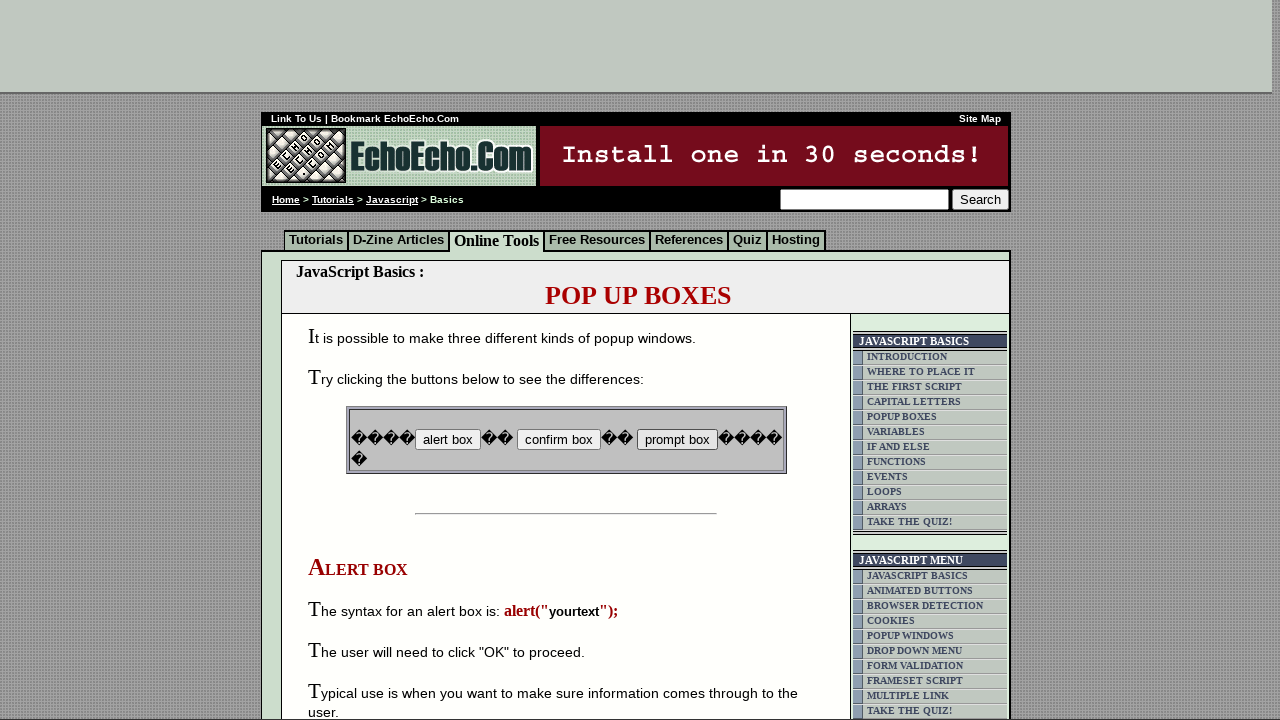